Tests right-click context menu functionality by performing a right-click action on a button element

Starting URL: https://swisnl.github.io/jQuery-contextMenu/demo.html

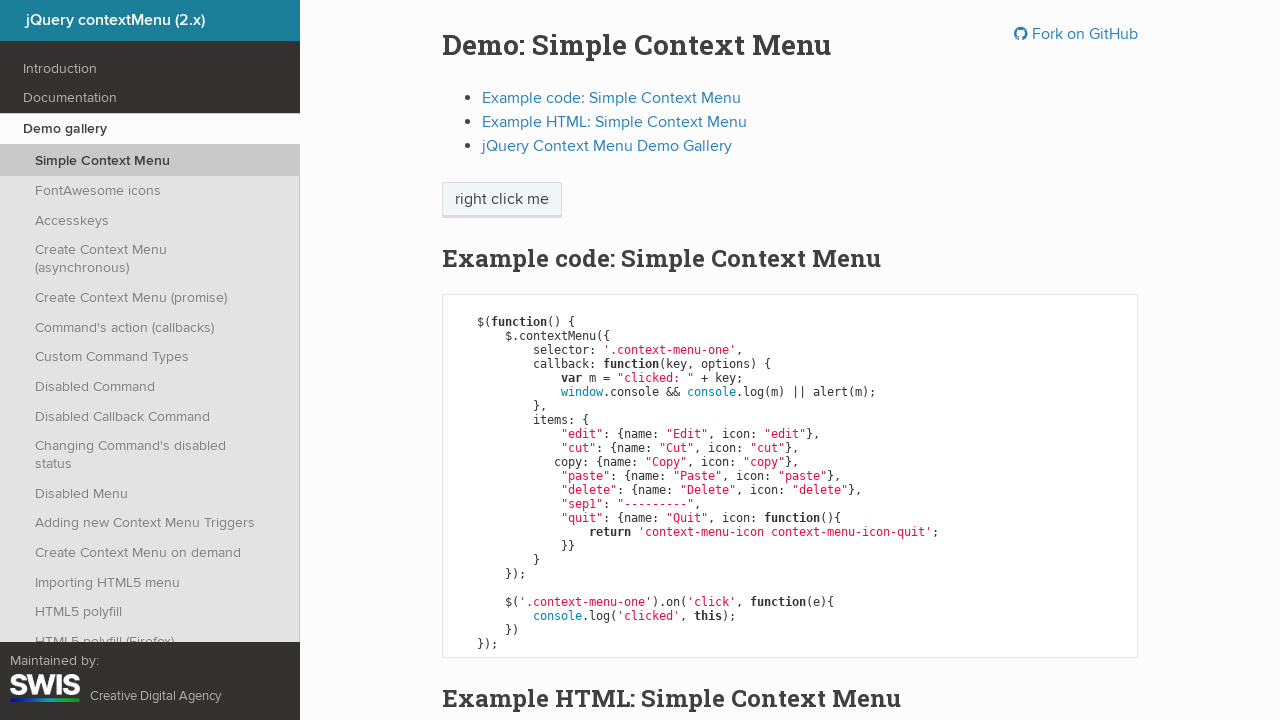

Located the context menu button element
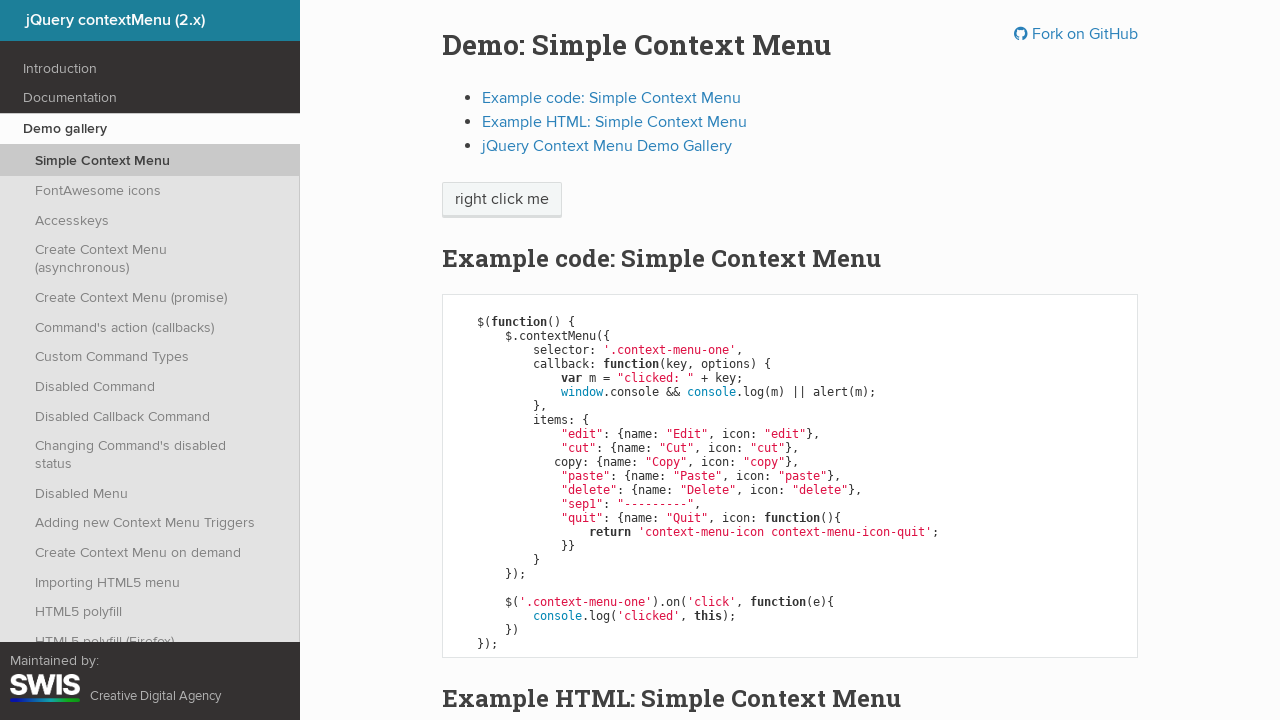

Performed right-click on the button to open context menu at (502, 200) on xpath=//span[@class='context-menu-one btn btn-neutral']
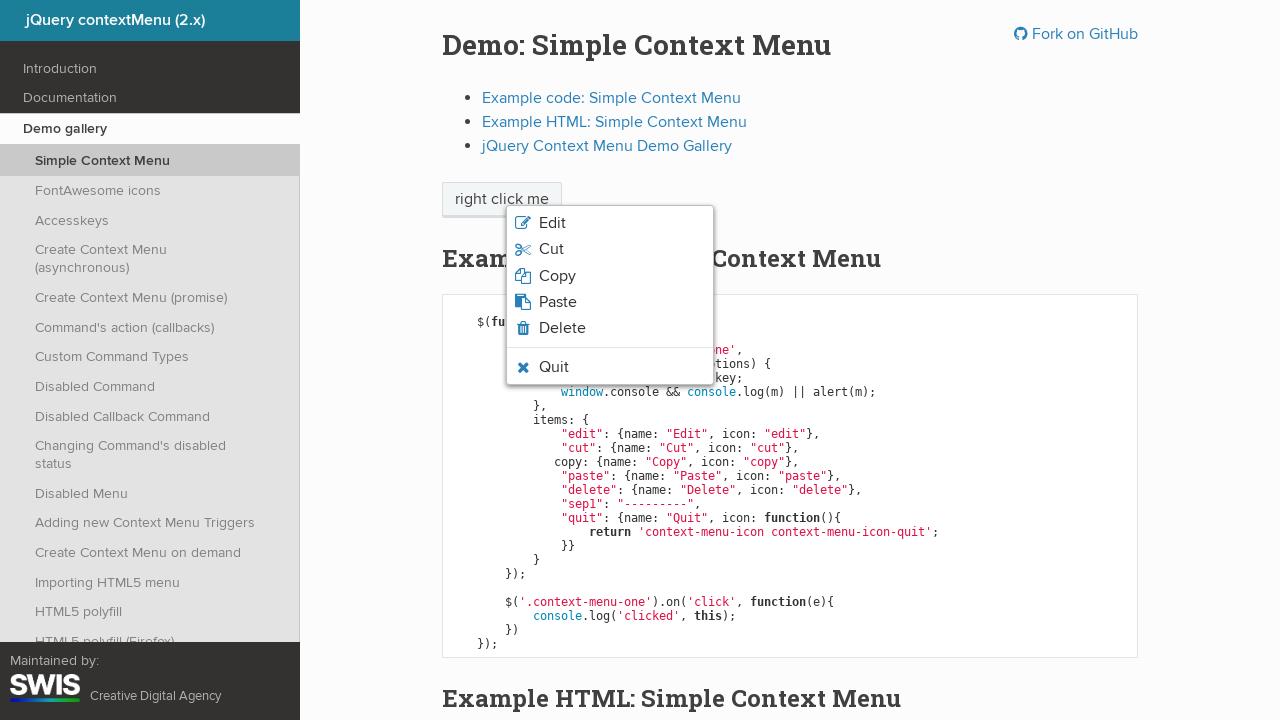

Waited for context menu to appear
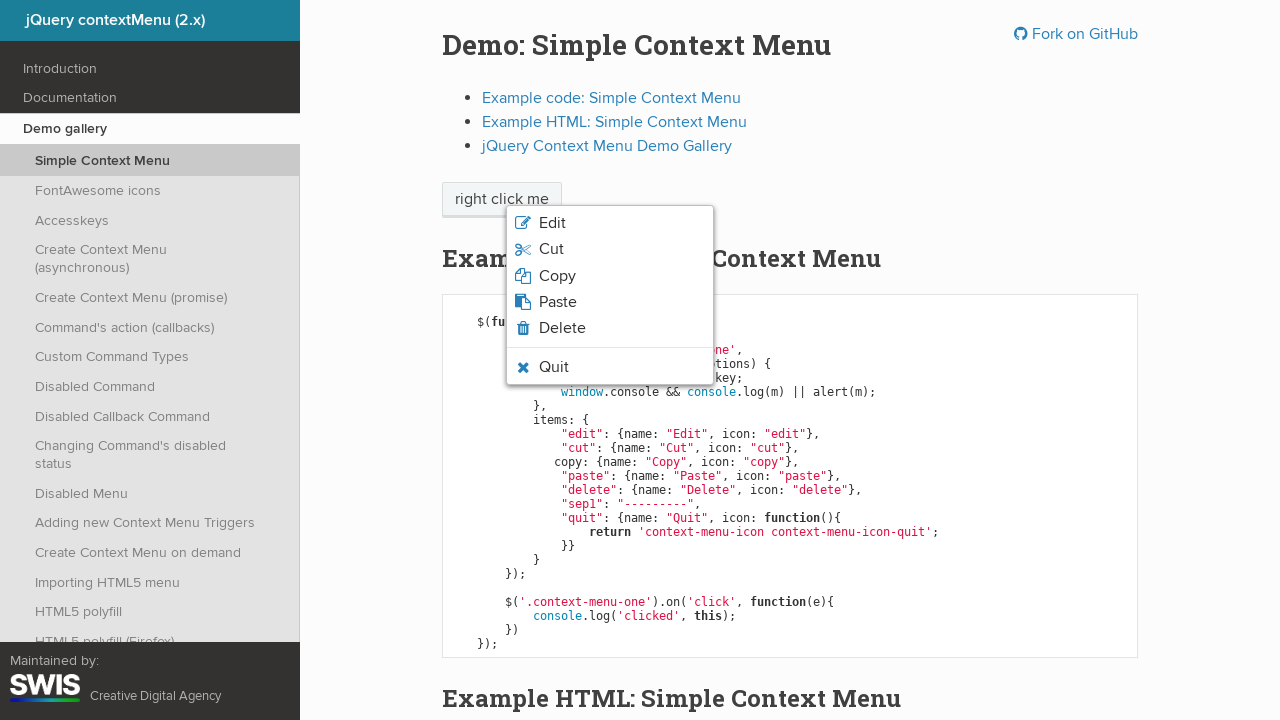

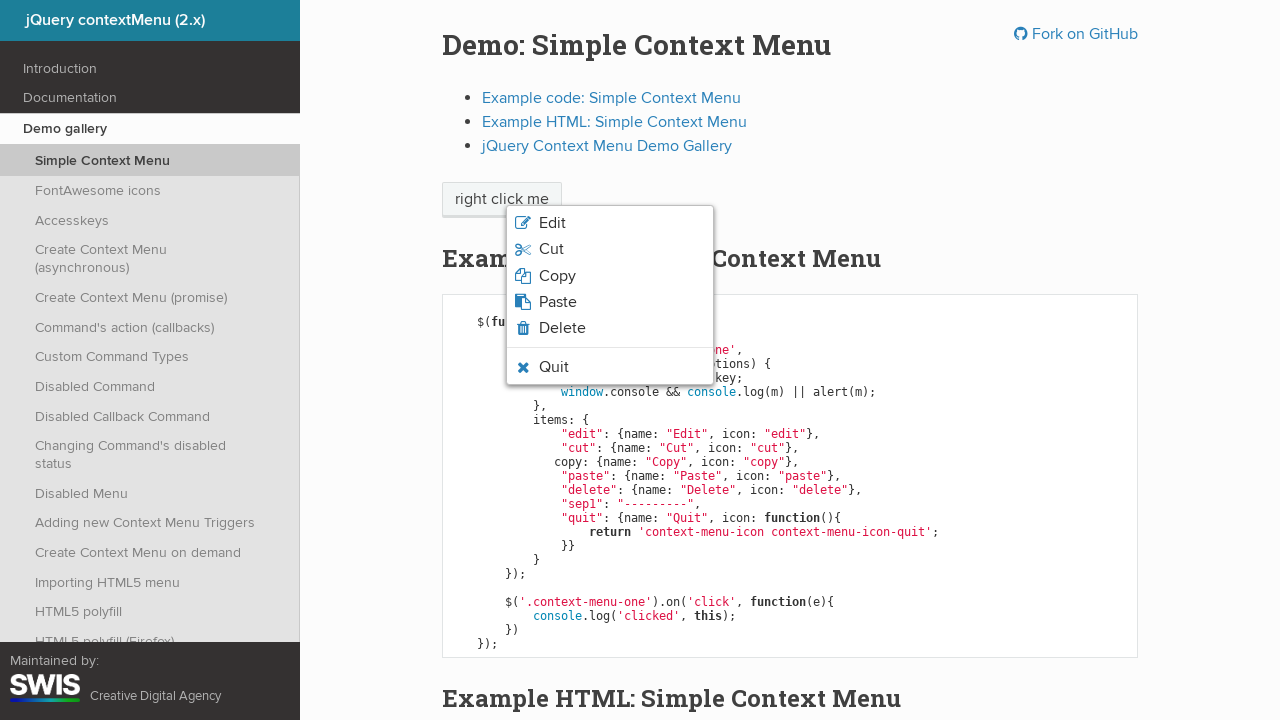